Tests navigation to Key Presses page and simulates pressing the Space key

Starting URL: http://the-internet.herokuapp.com/

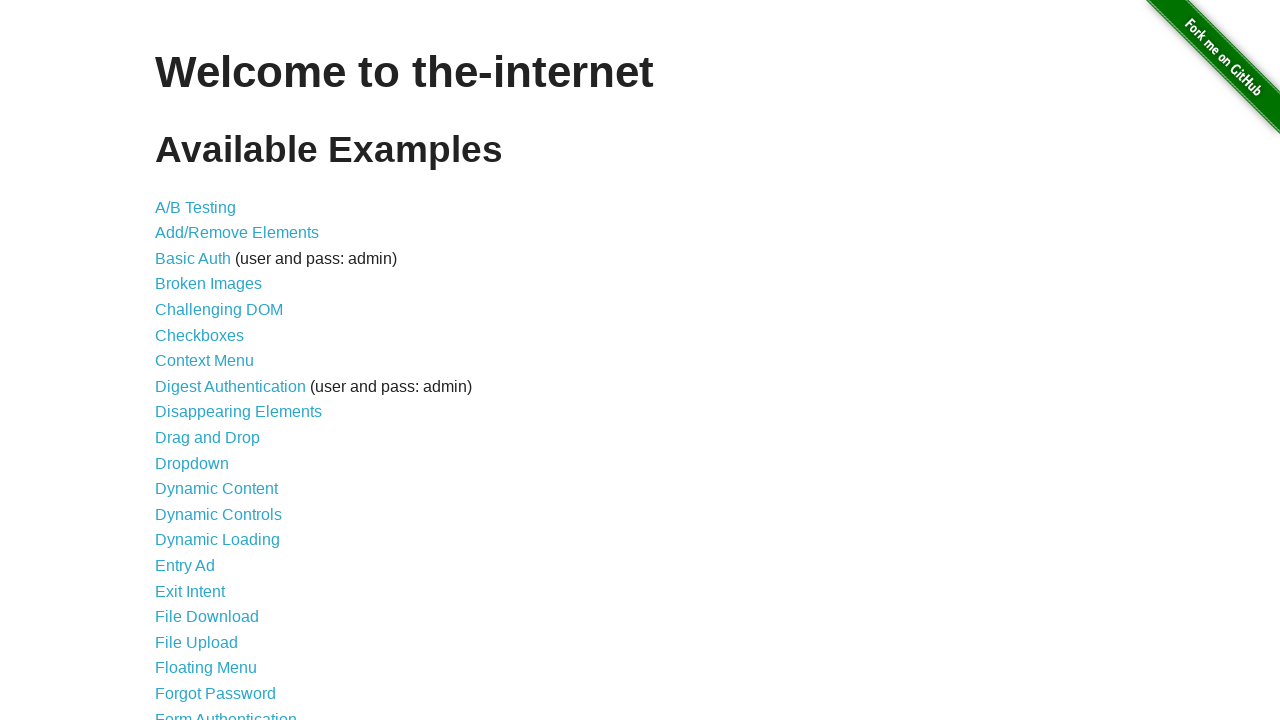

Clicked on Key Presses link at (200, 360) on a:has-text('Key Presses')
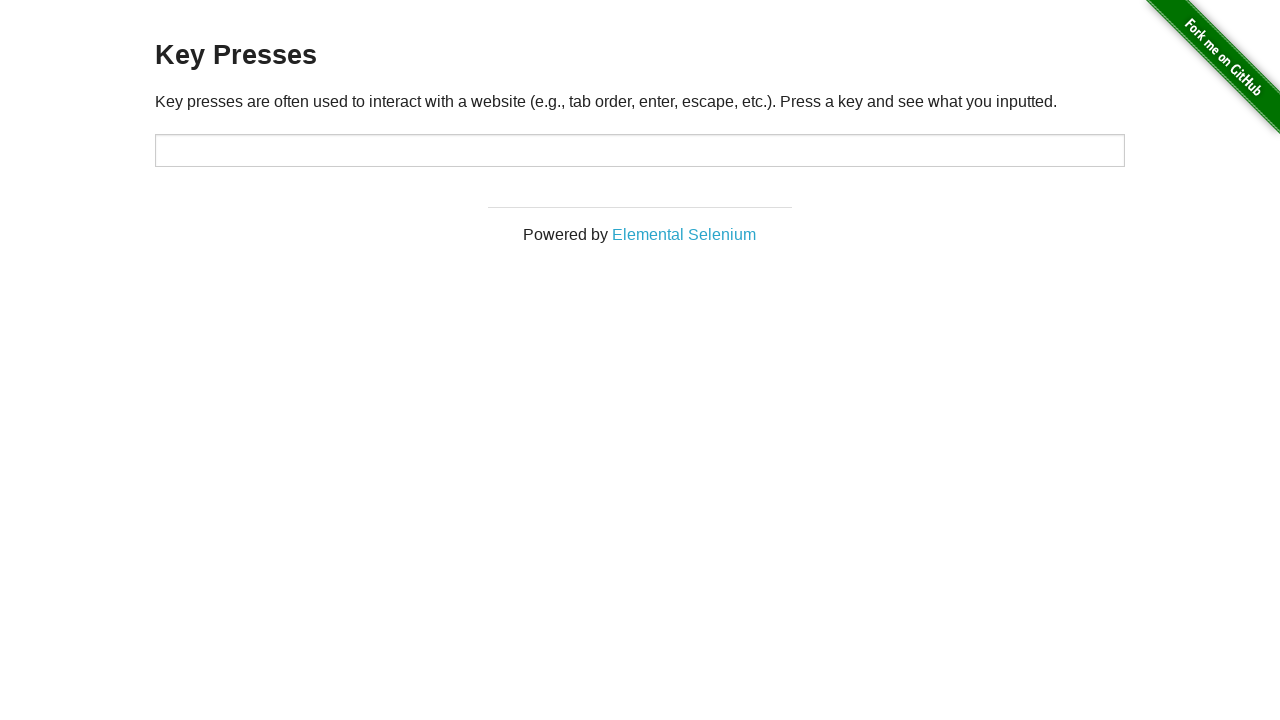

Key Presses page title loaded
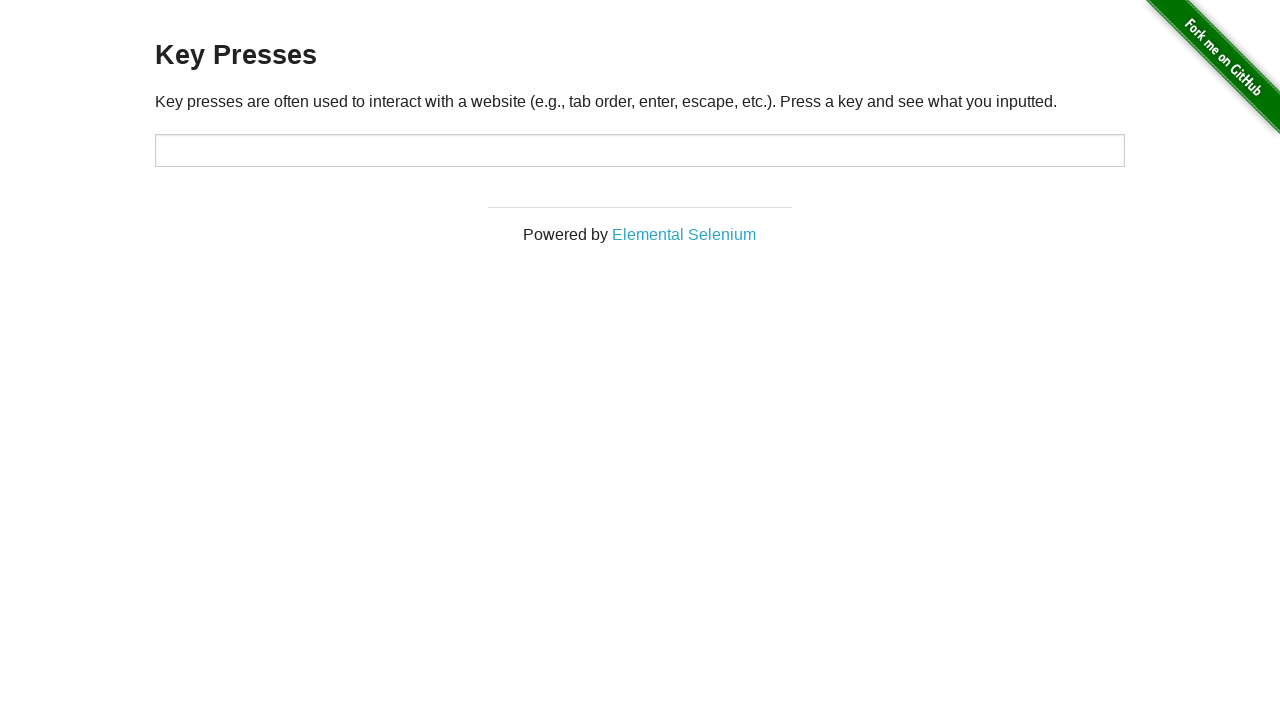

Clicked on target input field at (640, 150) on #target
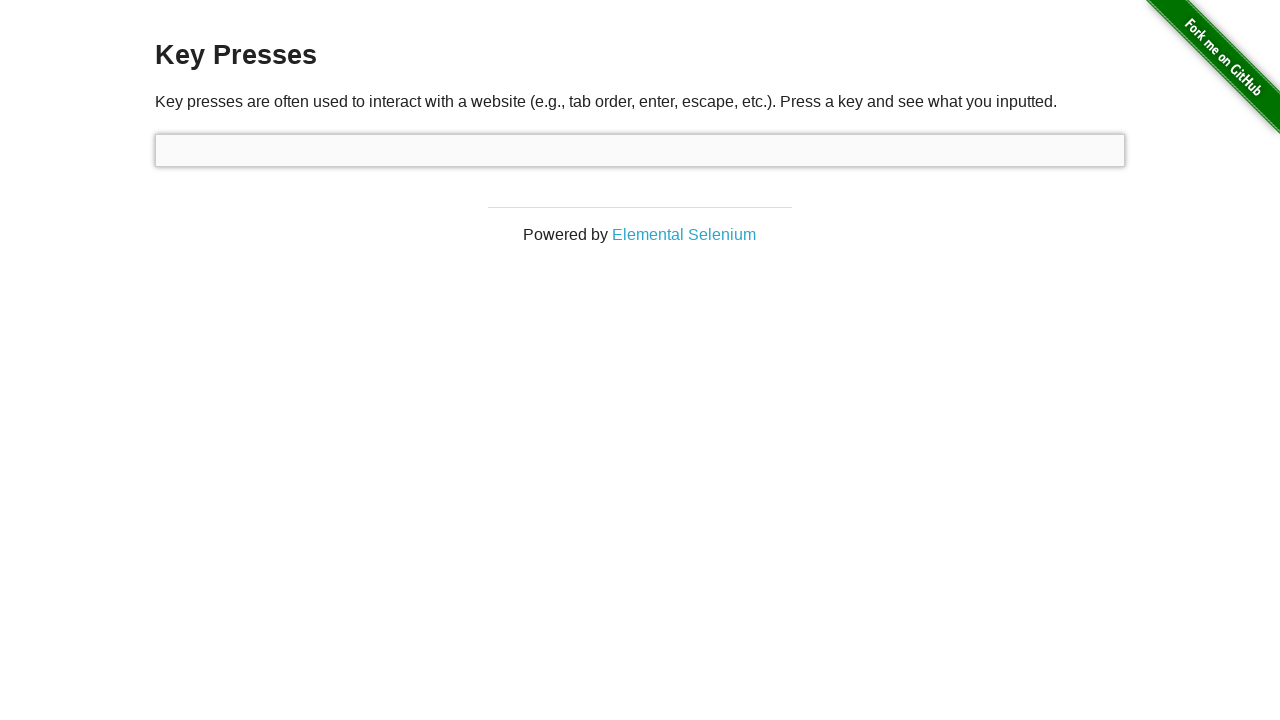

Pressed Space key
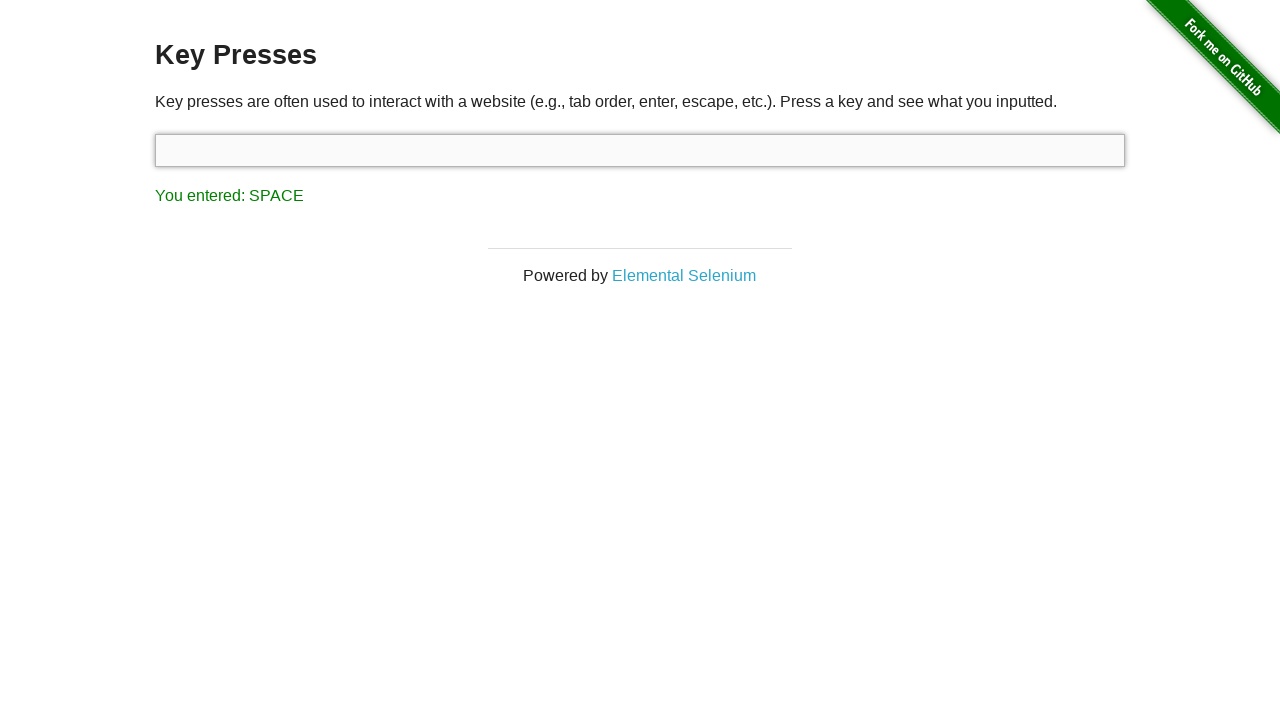

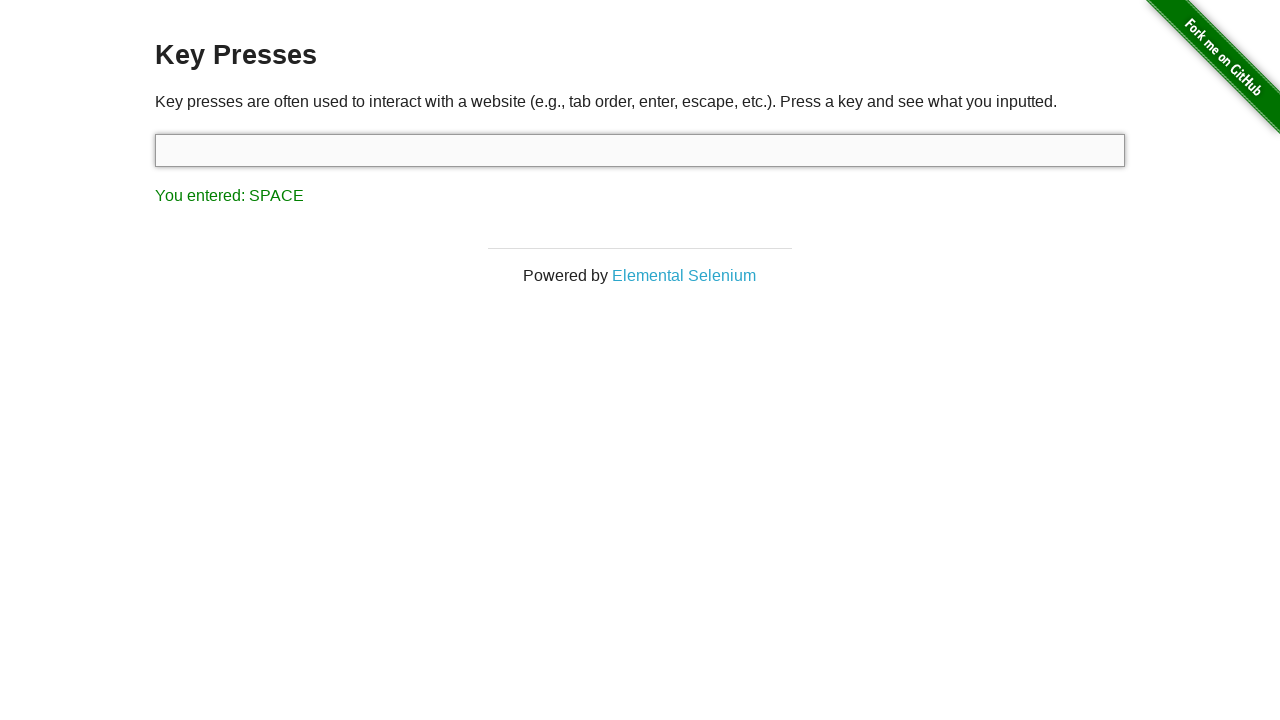